Tests contact form submission on an LMS website by navigating to the contact page, filling in name, email, subject, and message fields, then submitting the form.

Starting URL: https://alchemy.hguy.co/lms/

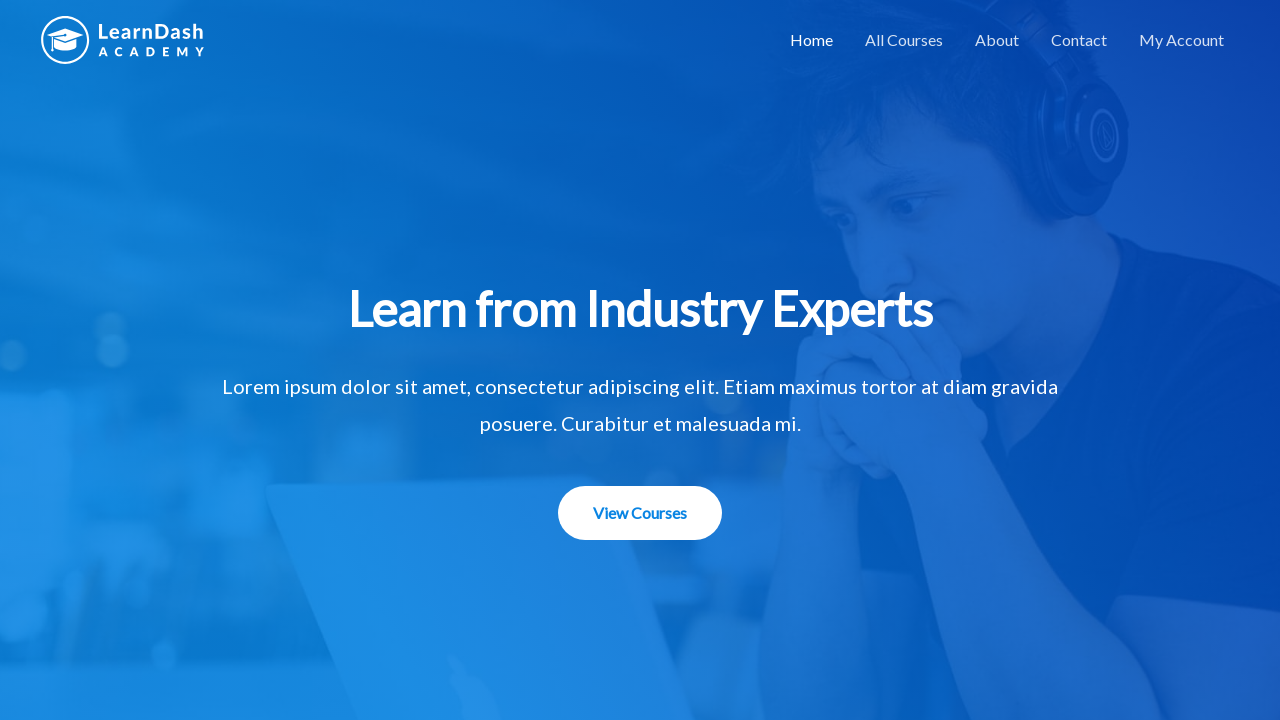

Clicked on Contact link to navigate to contact page at (1079, 40) on a:text('Contact')
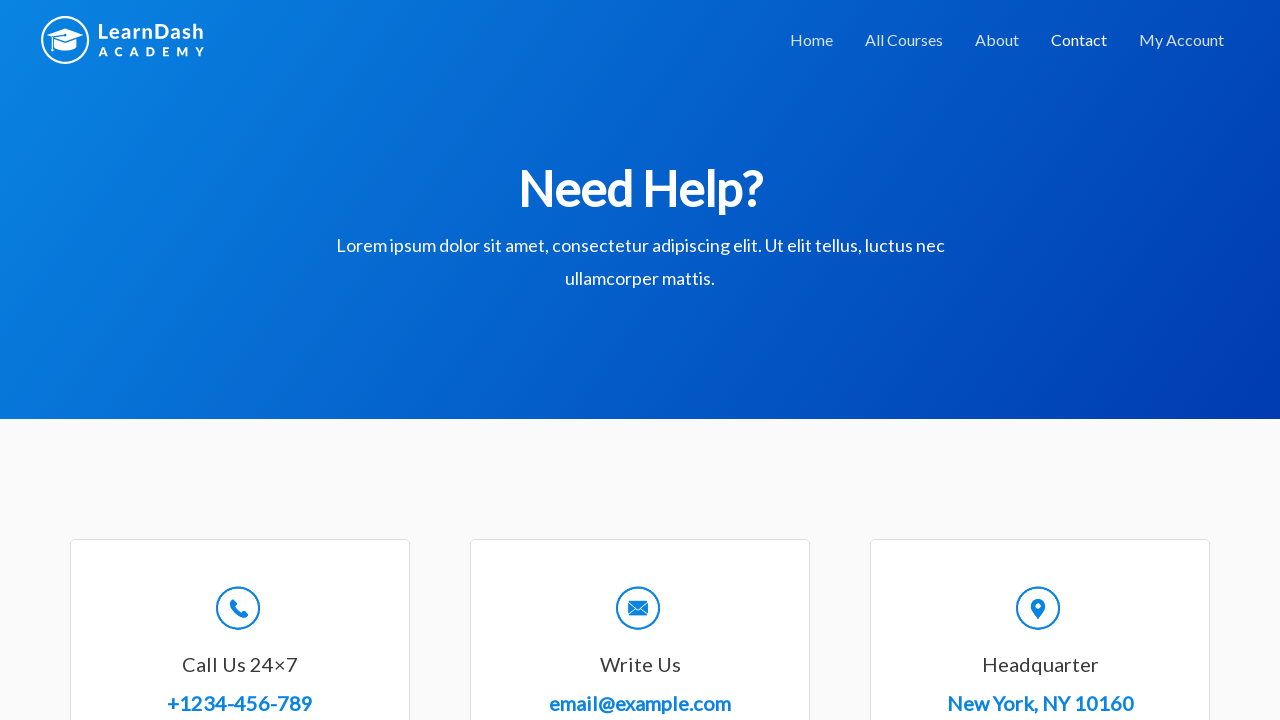

Filled in name field with 'Shraddha' on input#wpforms-8-field_0
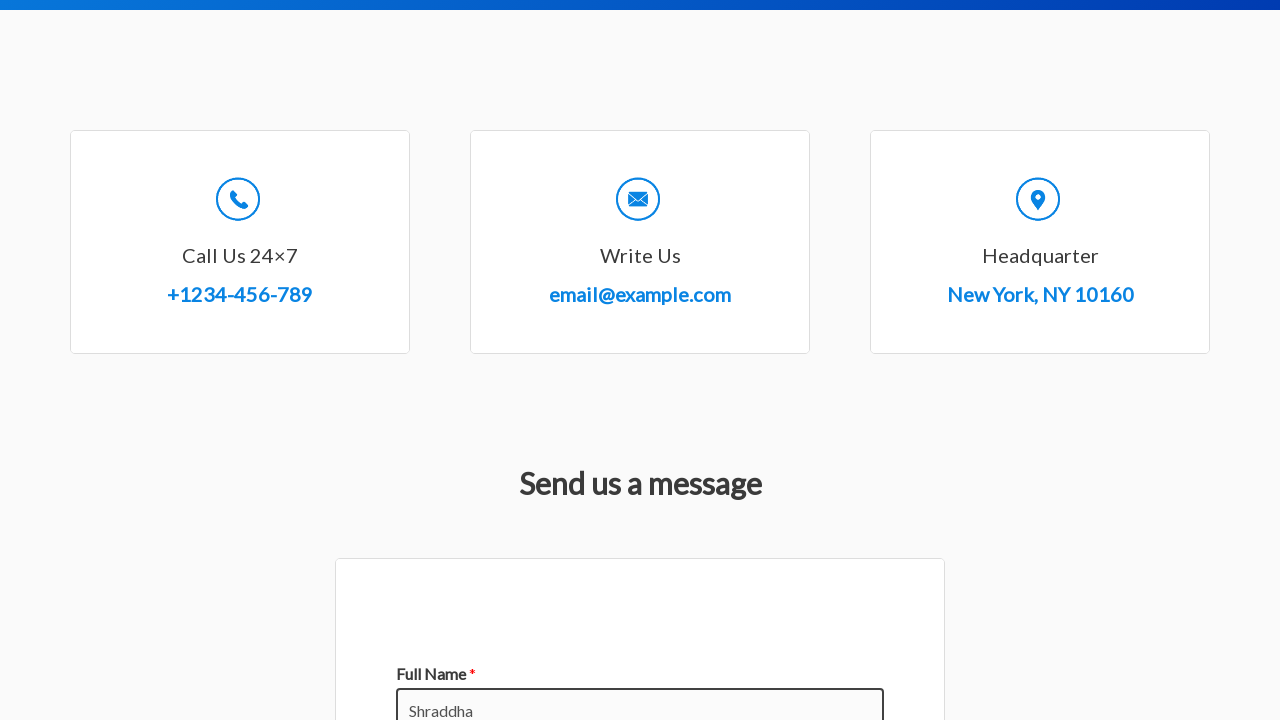

Filled in email field with 'shraddham@gmail.com' on input[type='email']
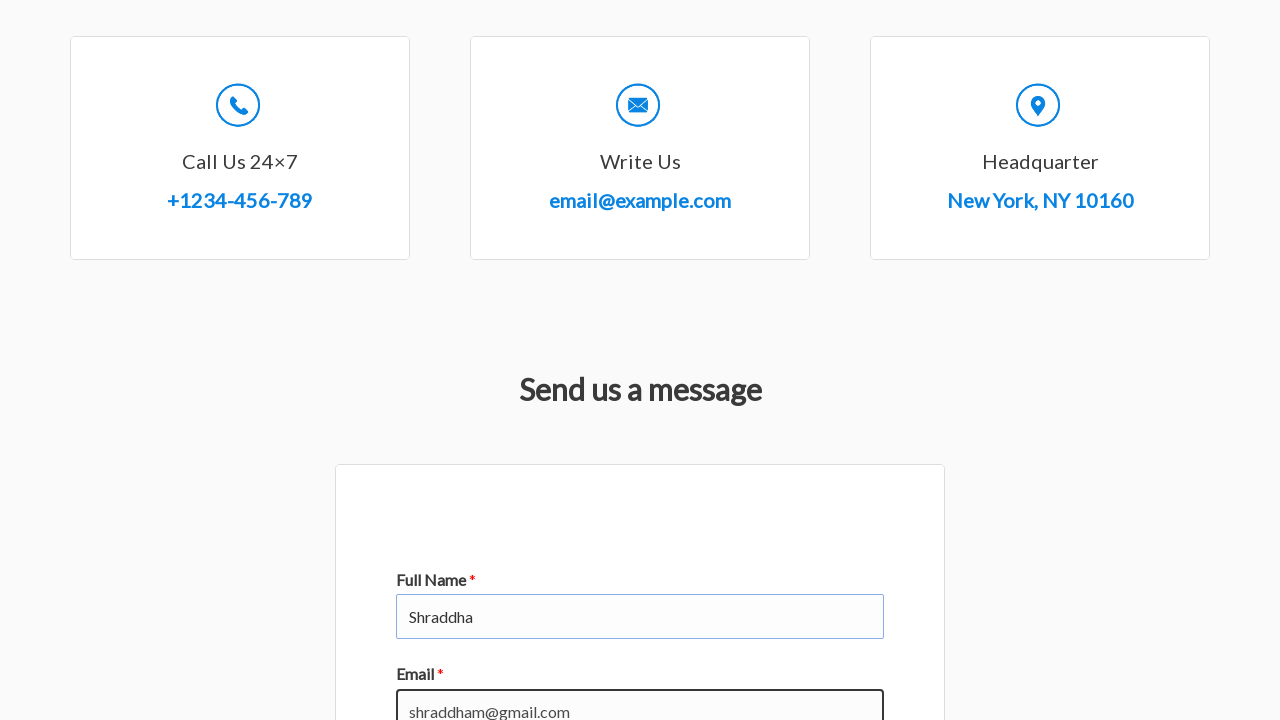

Filled in subject field with 'Science' on input#wpforms-8-field_3
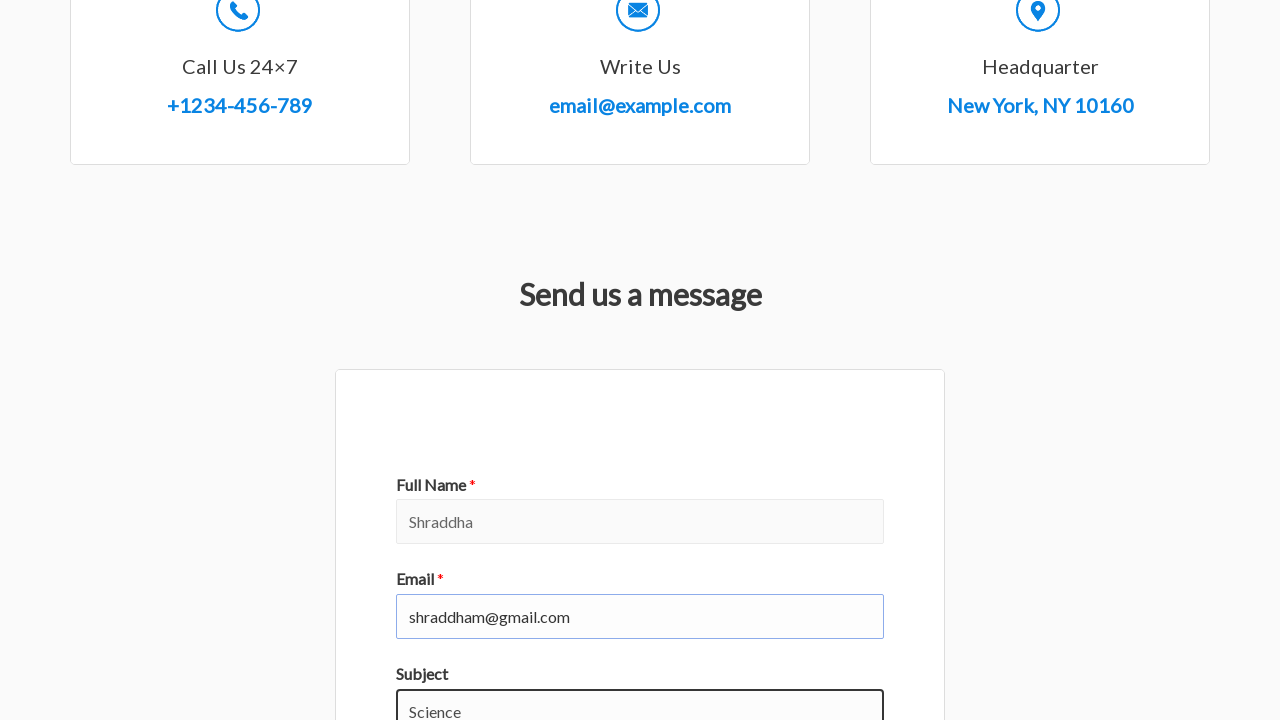

Filled in message textarea with 'Form complete' on textarea.wpforms-field-medium.wpforms-field-required
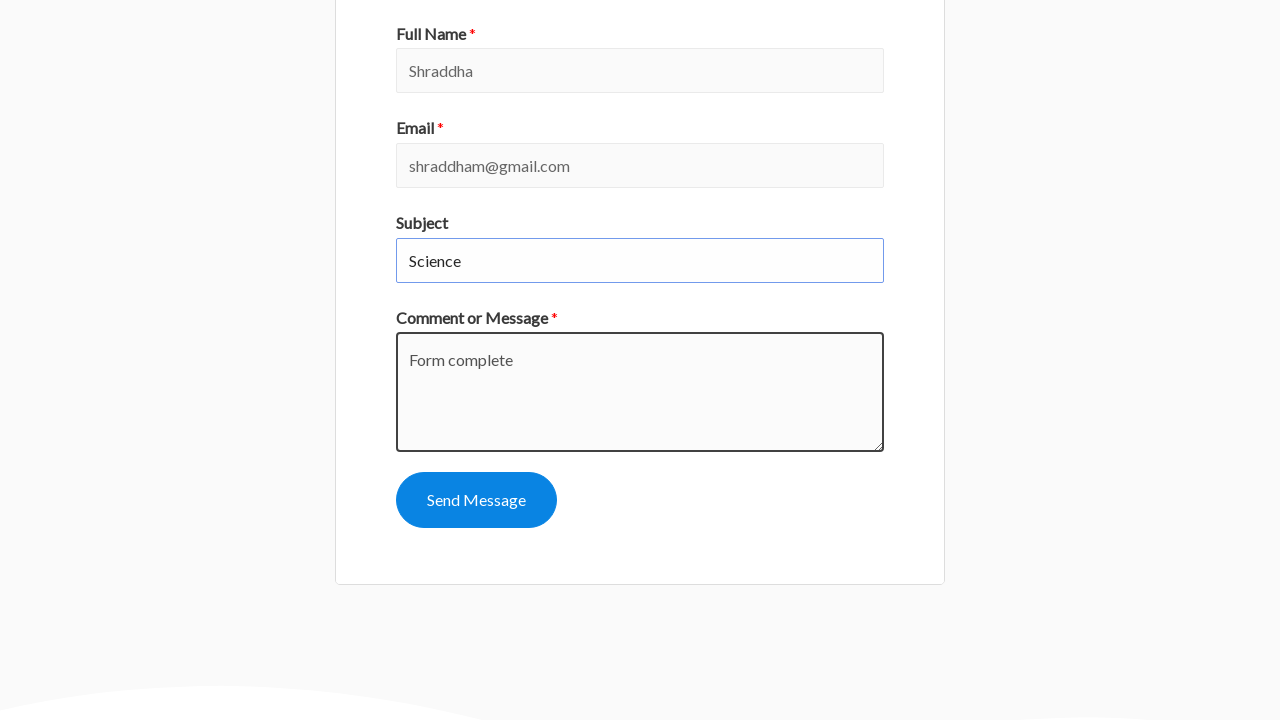

Clicked Send Message button to submit the form at (476, 500) on button:has-text('Send Message')
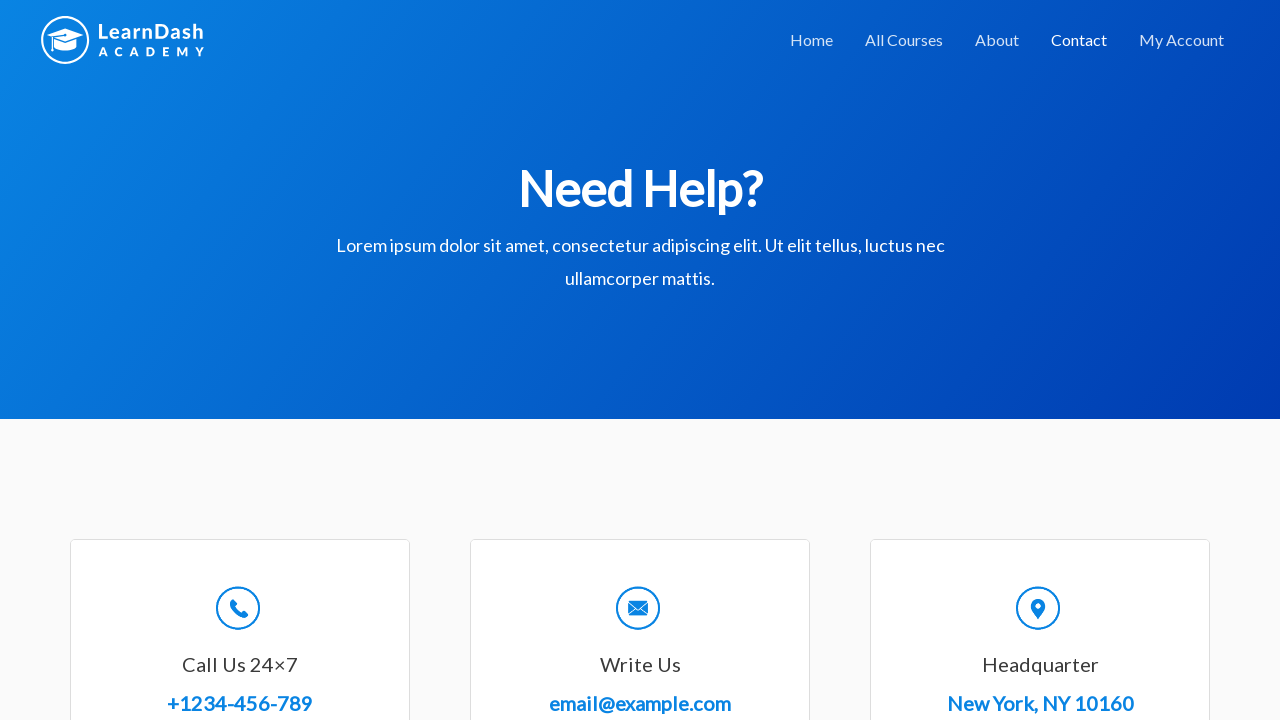

Confirmation message appeared after form submission
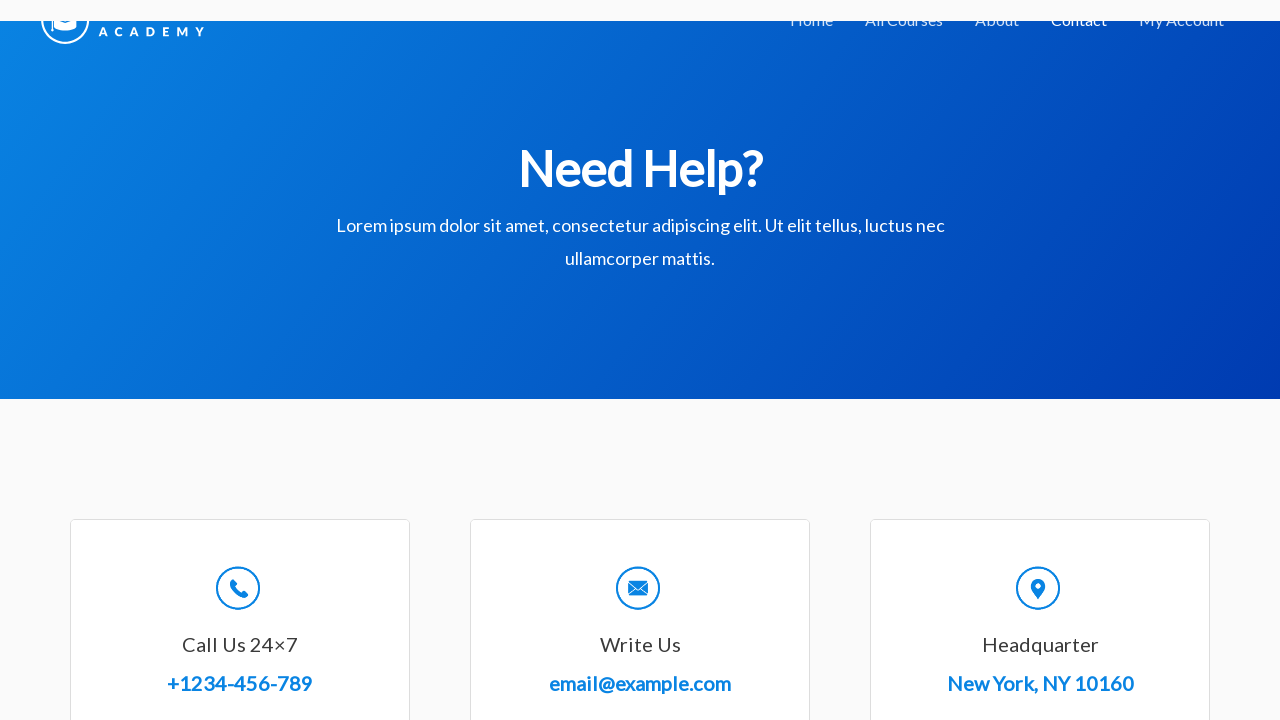

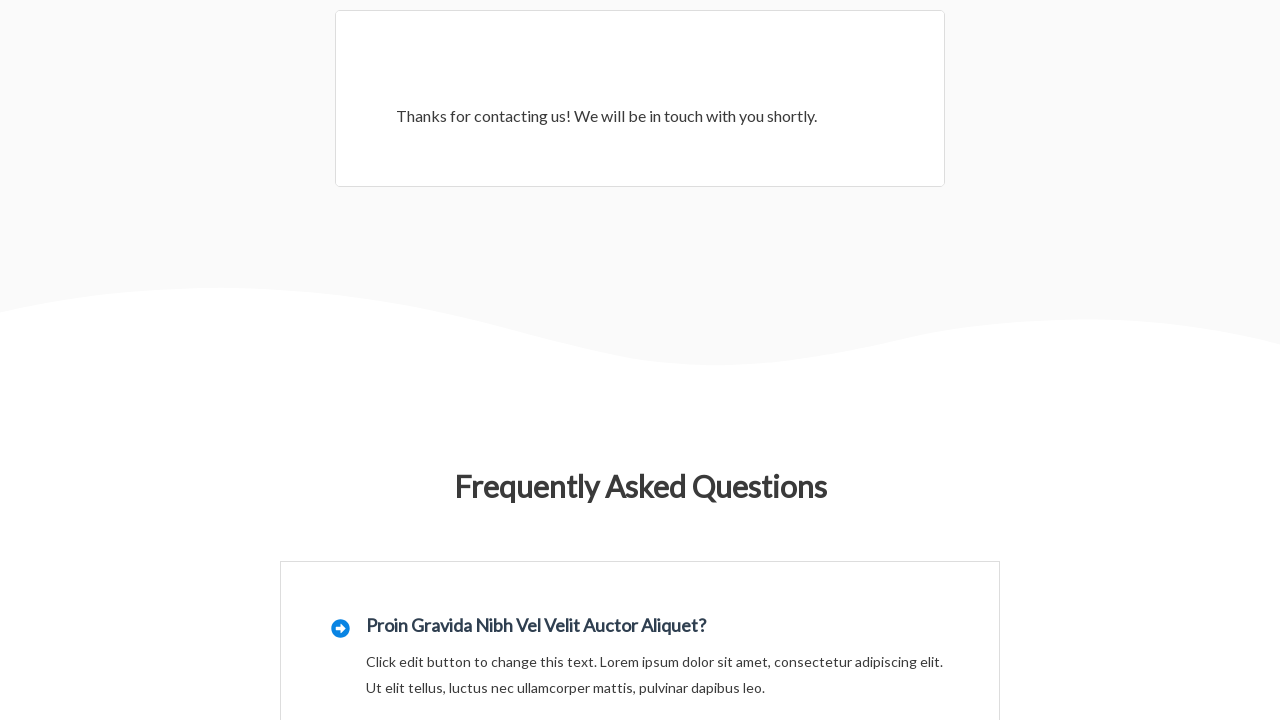